Tests alert and confirmation dialog handling by triggering alerts, reading their text, and accepting or dismissing them

Starting URL: https://www.rahulshettyacademy.com/AutomationPractice/

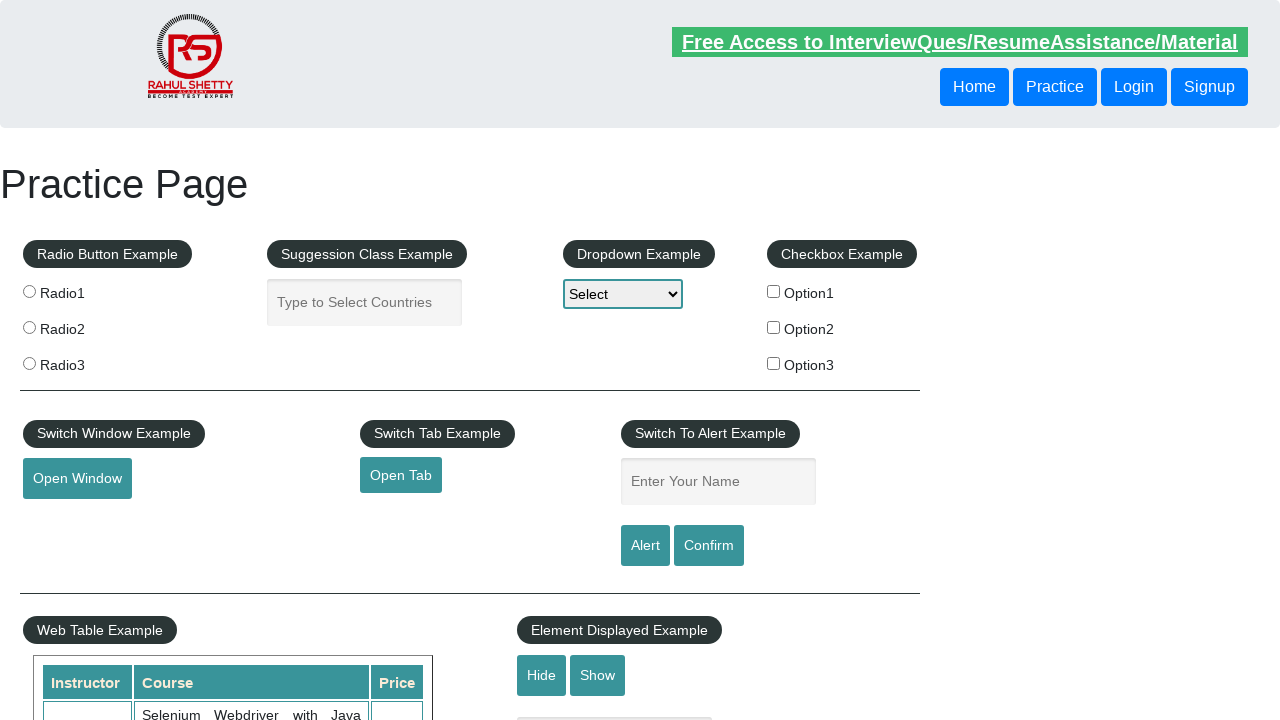

Filled name field with 'Working on Alerts' on #name
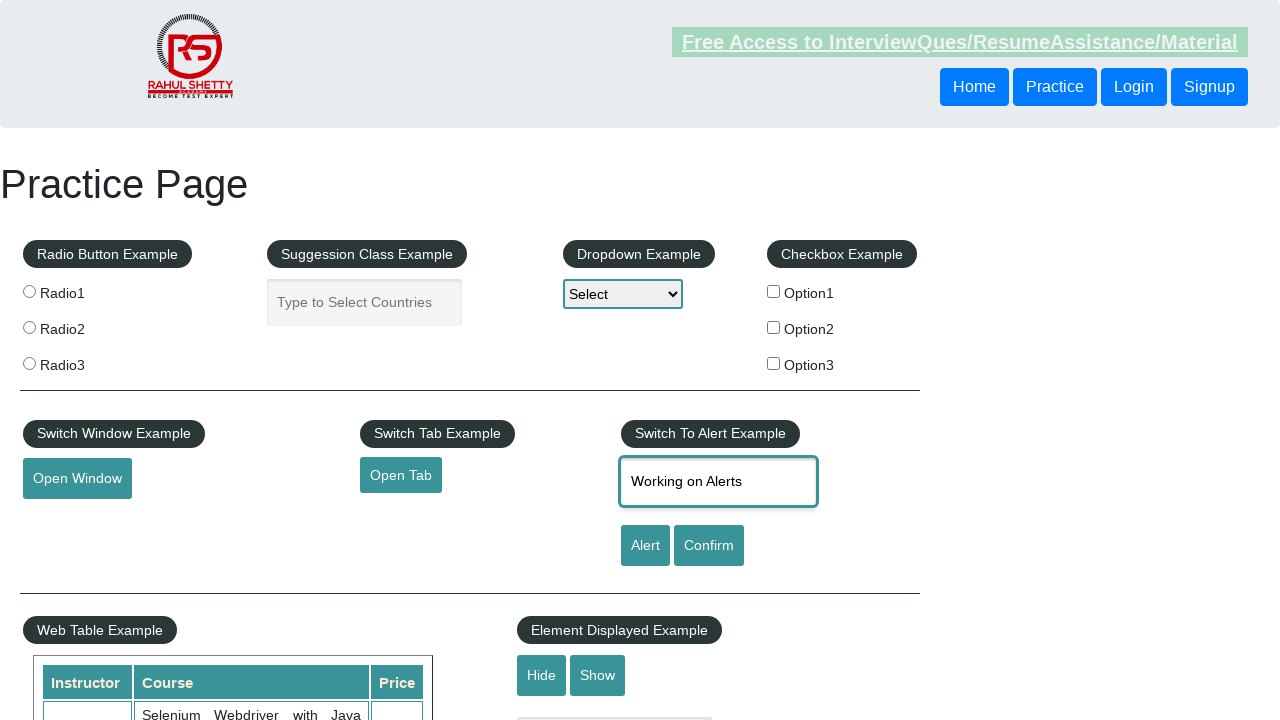

Clicked alert button to trigger alert dialog at (645, 546) on input[id='alertbtn']
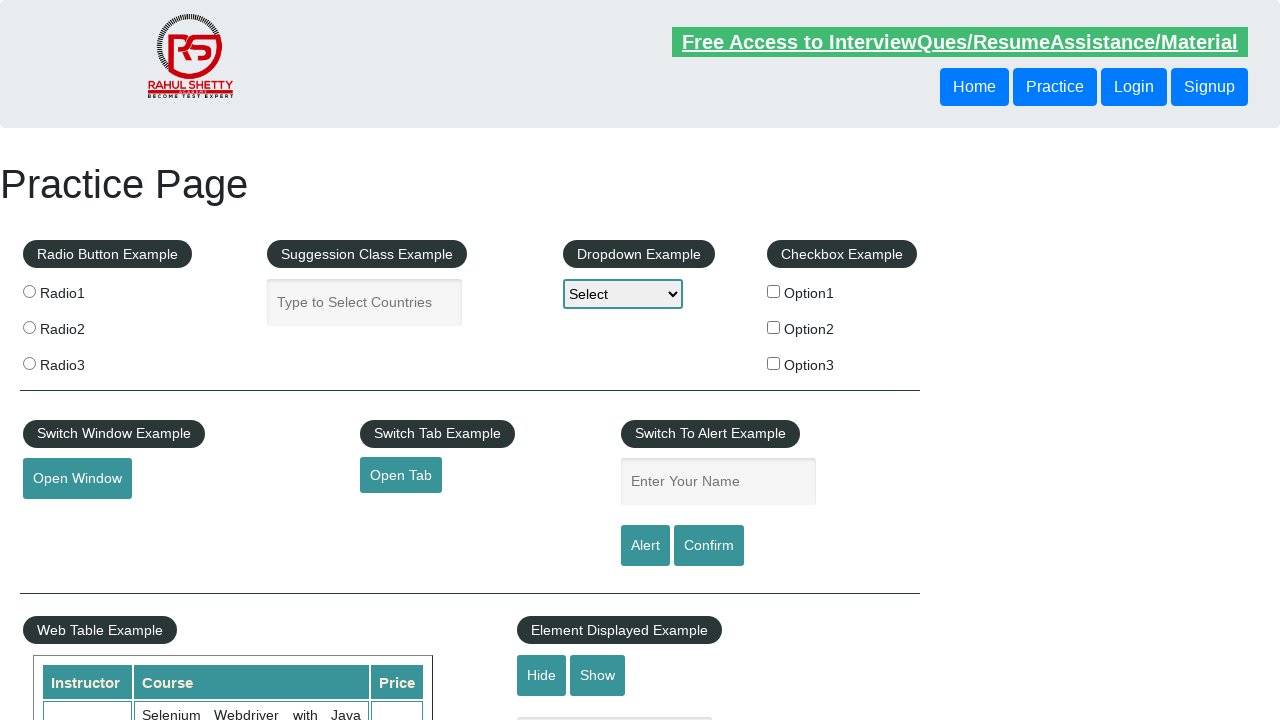

Set up dialog handler to accept alert and clicked alert button at (645, 546) on input[id='alertbtn']
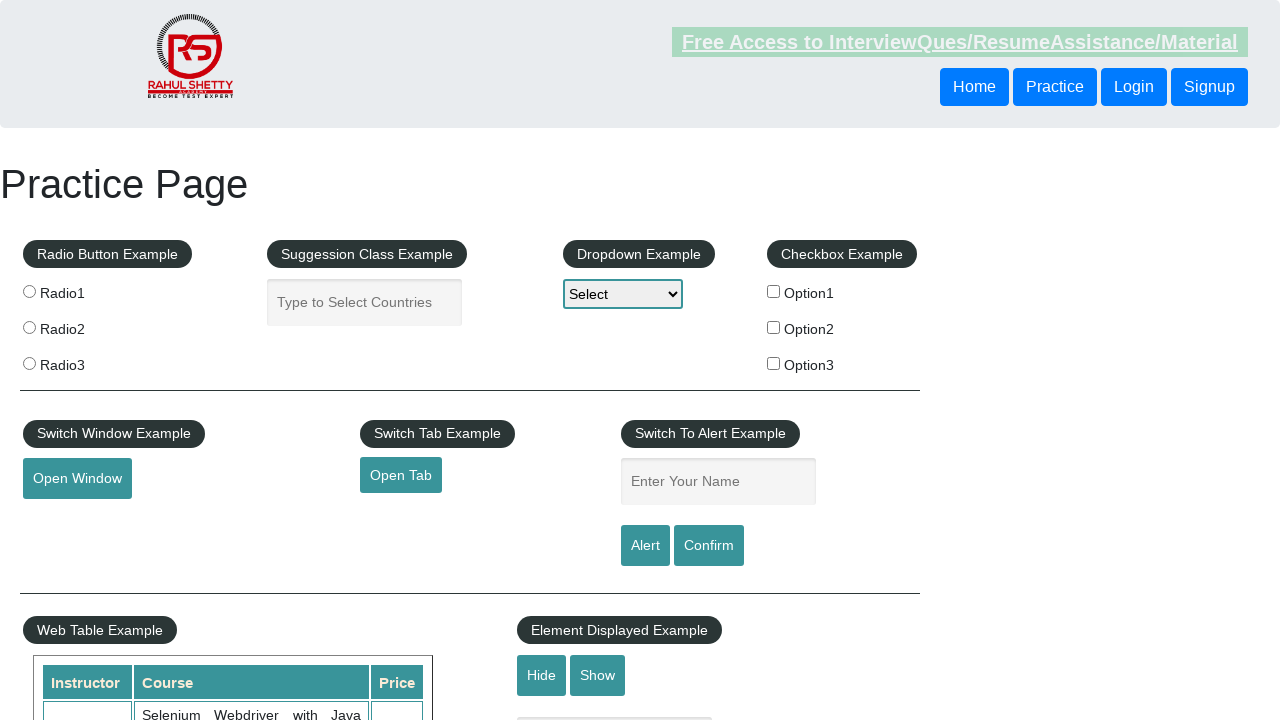

Filled name field with 'Working on Confirmation' on #name
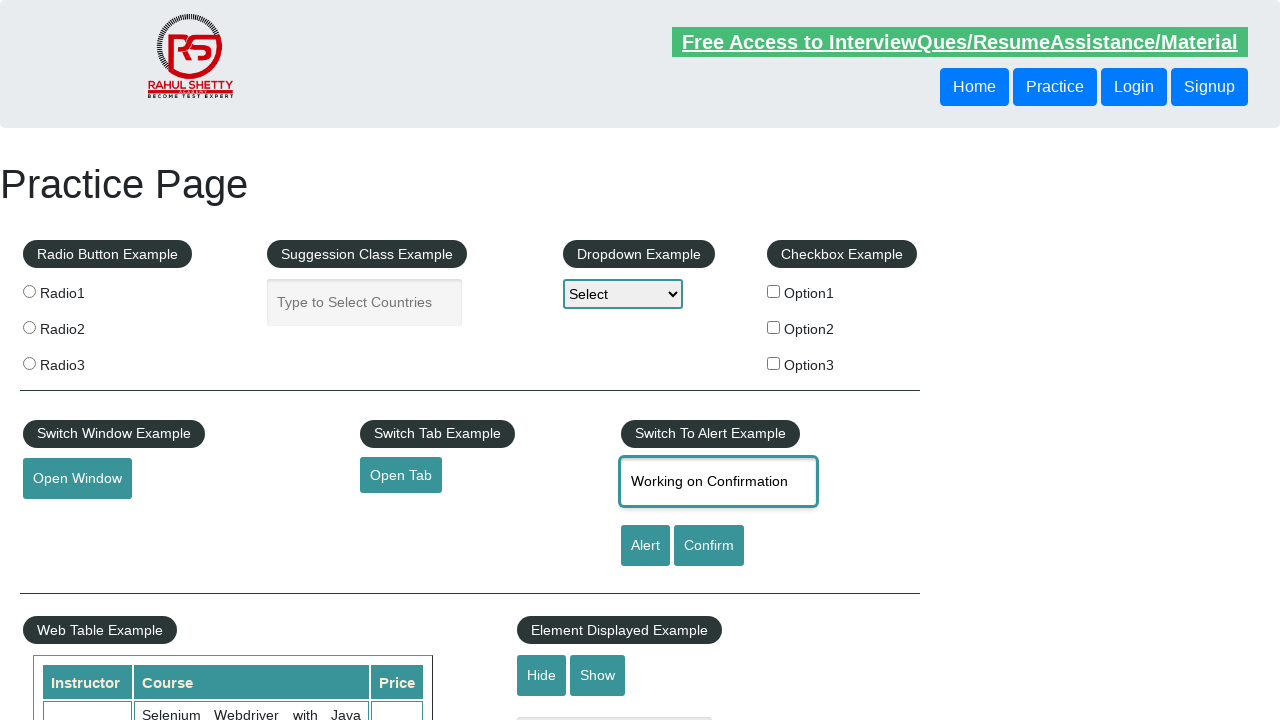

Set up dialog handler to dismiss confirmation and clicked confirm button at (709, 546) on #confirmbtn
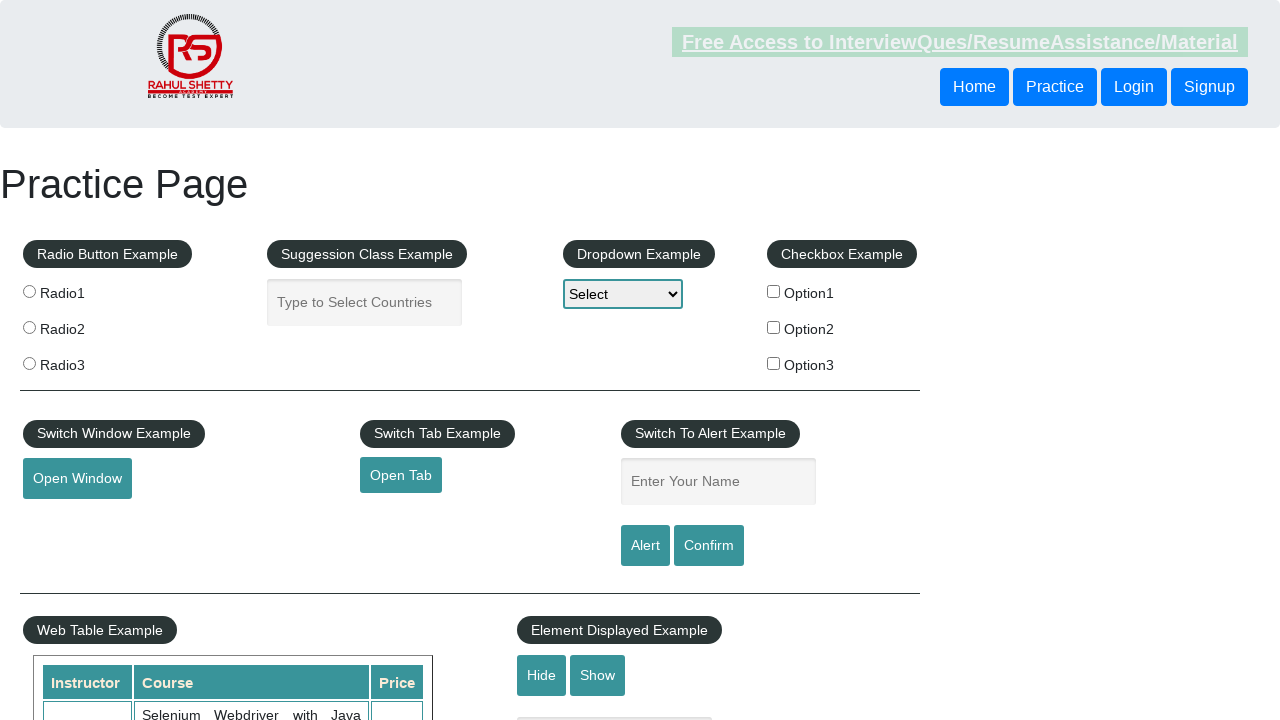

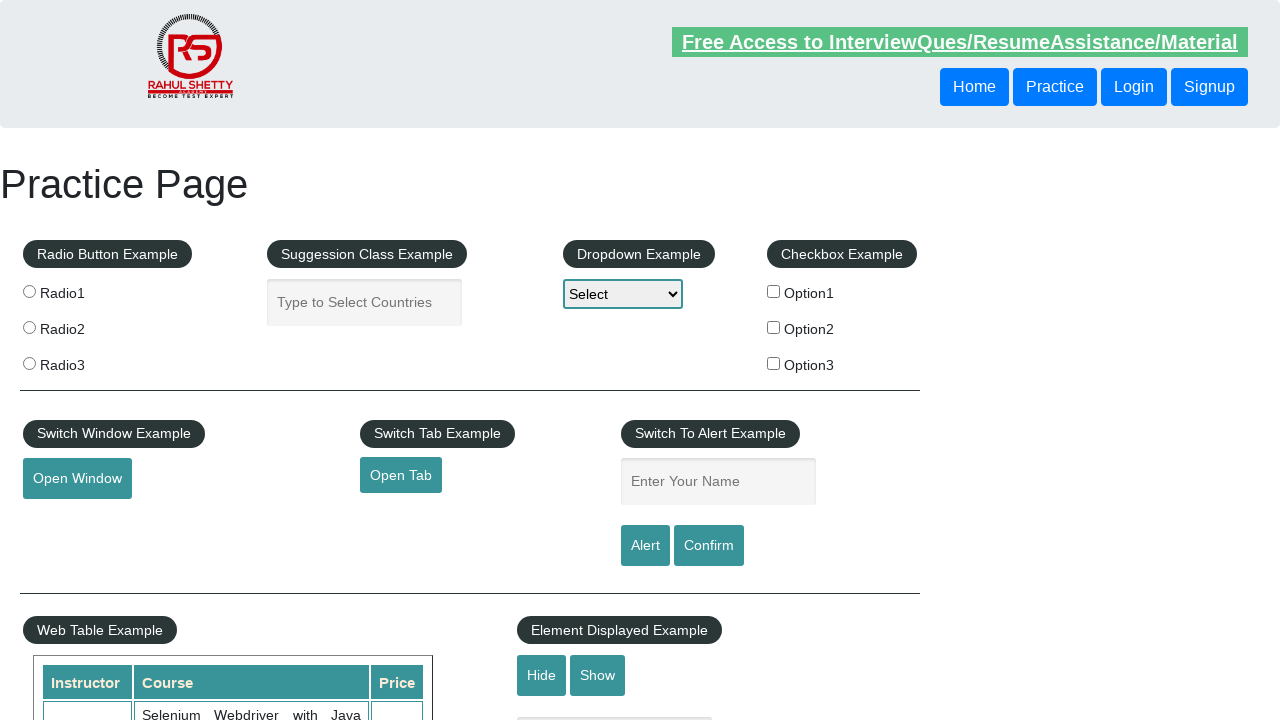